Tests mouse hover functionality by hovering over images and verifying tooltips appear and disappear

Starting URL: https://bonigarcia.dev/selenium-webdriver-java/mouse-over.html

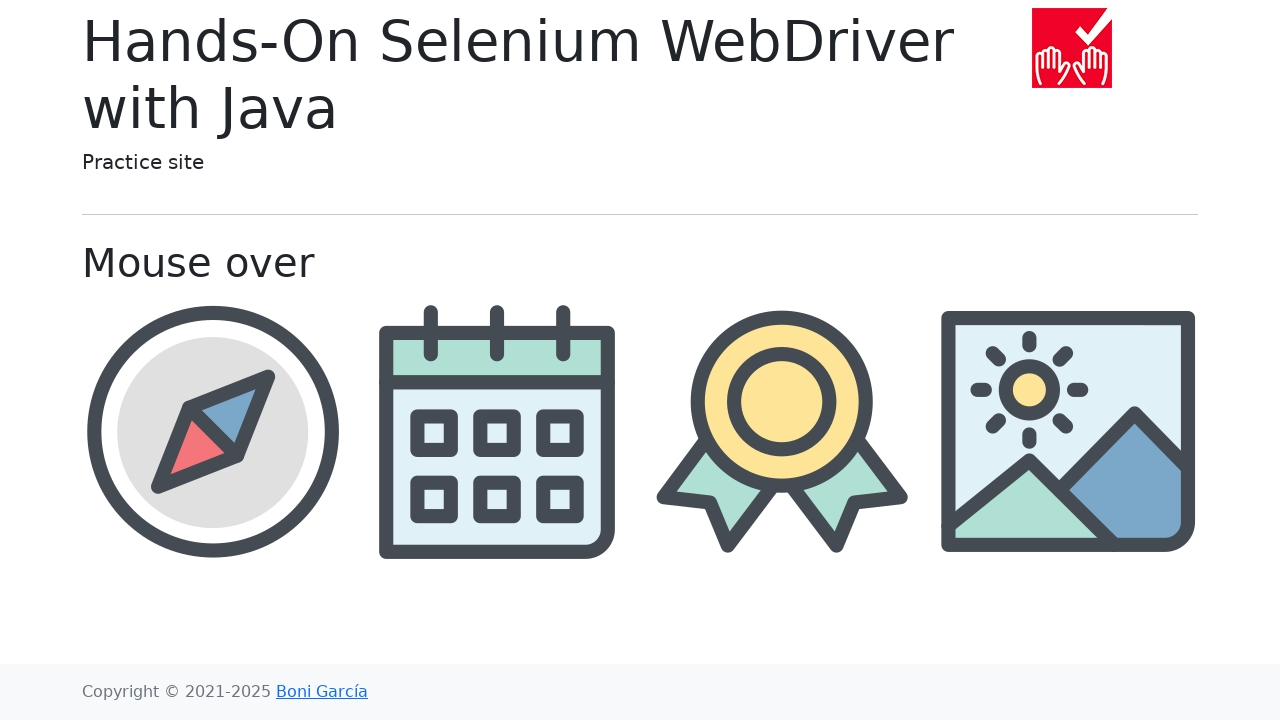

Hovered over compass image at (212, 431) on xpath=//img[@src='img/compass.png']
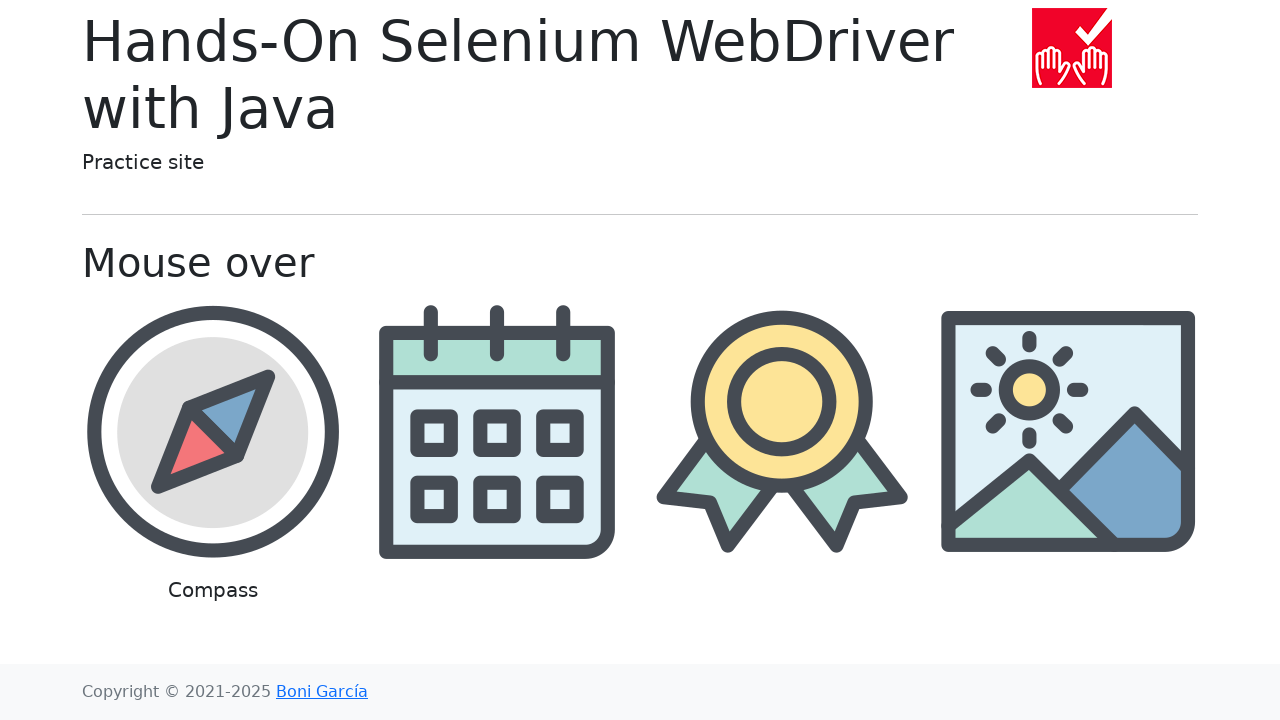

Compass tooltip appeared and loaded
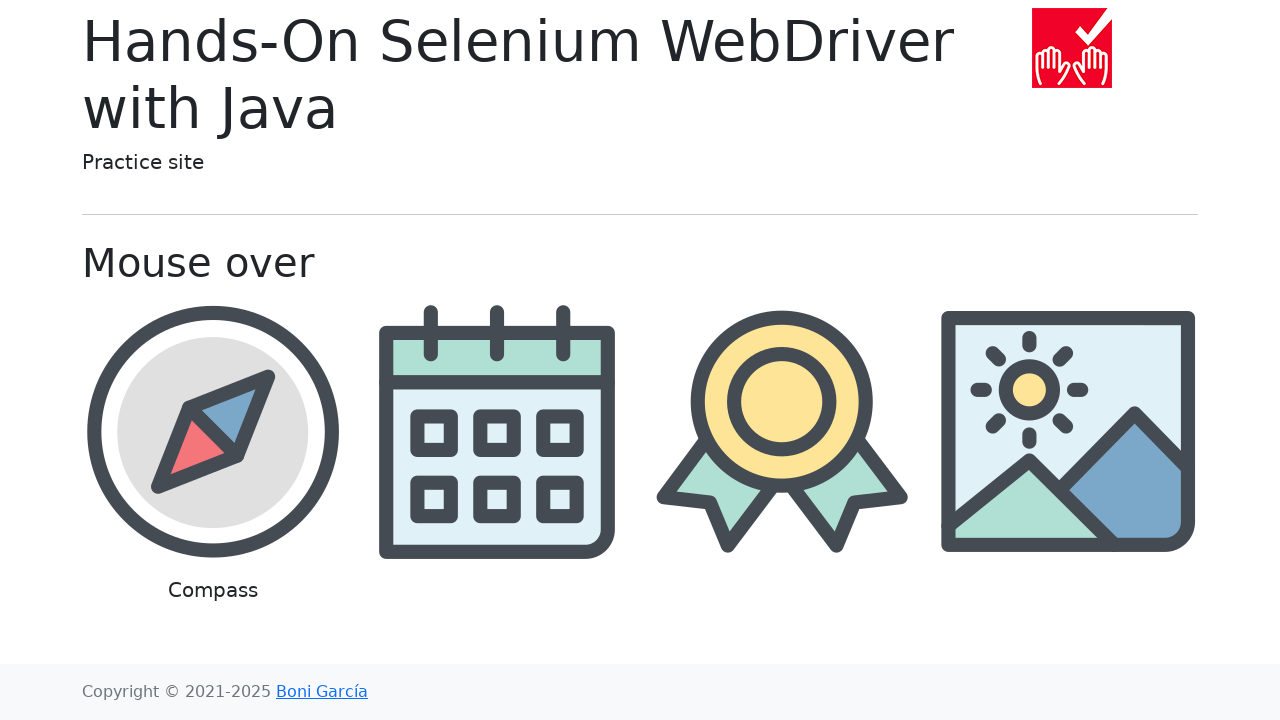

Moved mouse away from compass image to hide tooltip at (545, 162) on h5
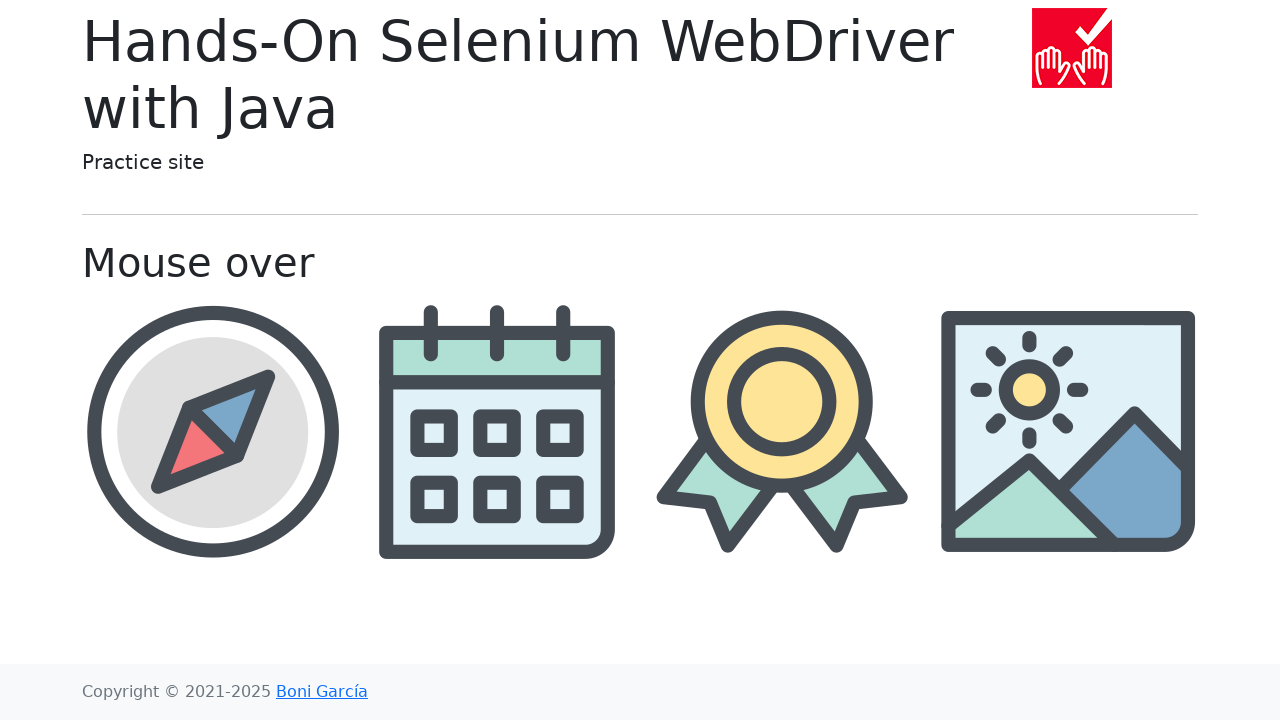

Hovered over calendar image at (498, 431) on xpath=//img[@src='img/calendar.png']
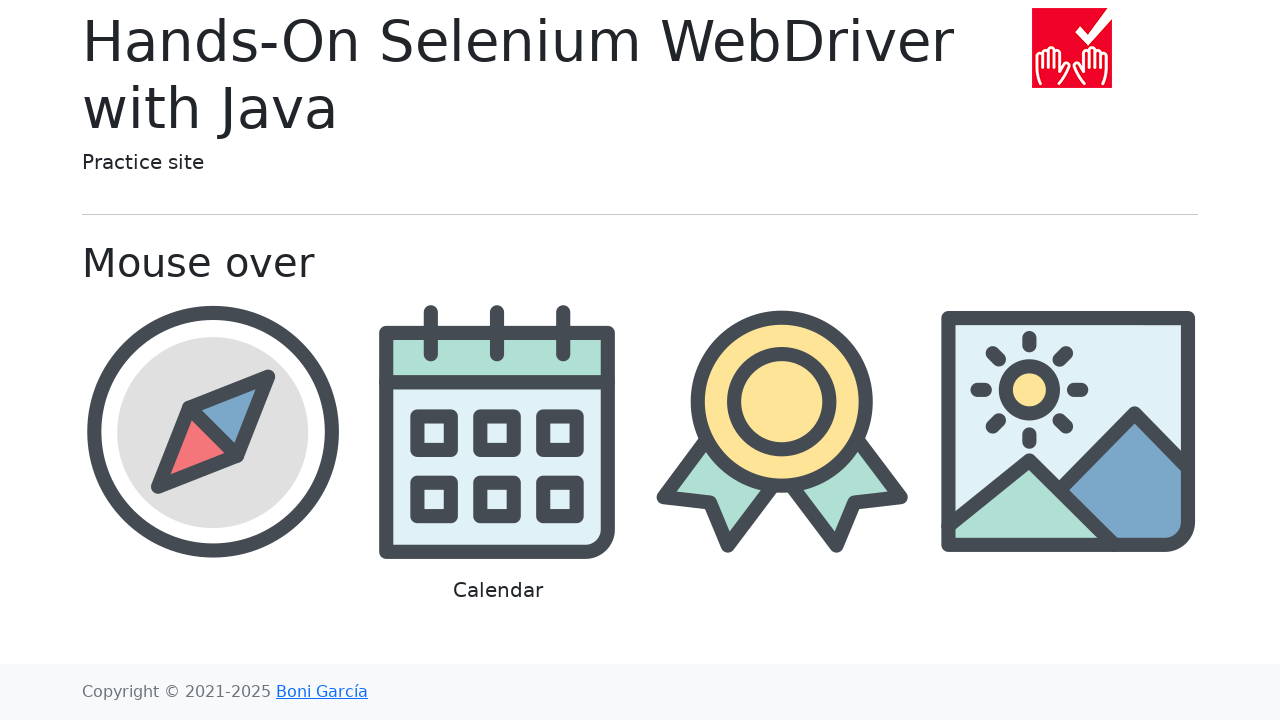

Calendar tooltip appeared and loaded
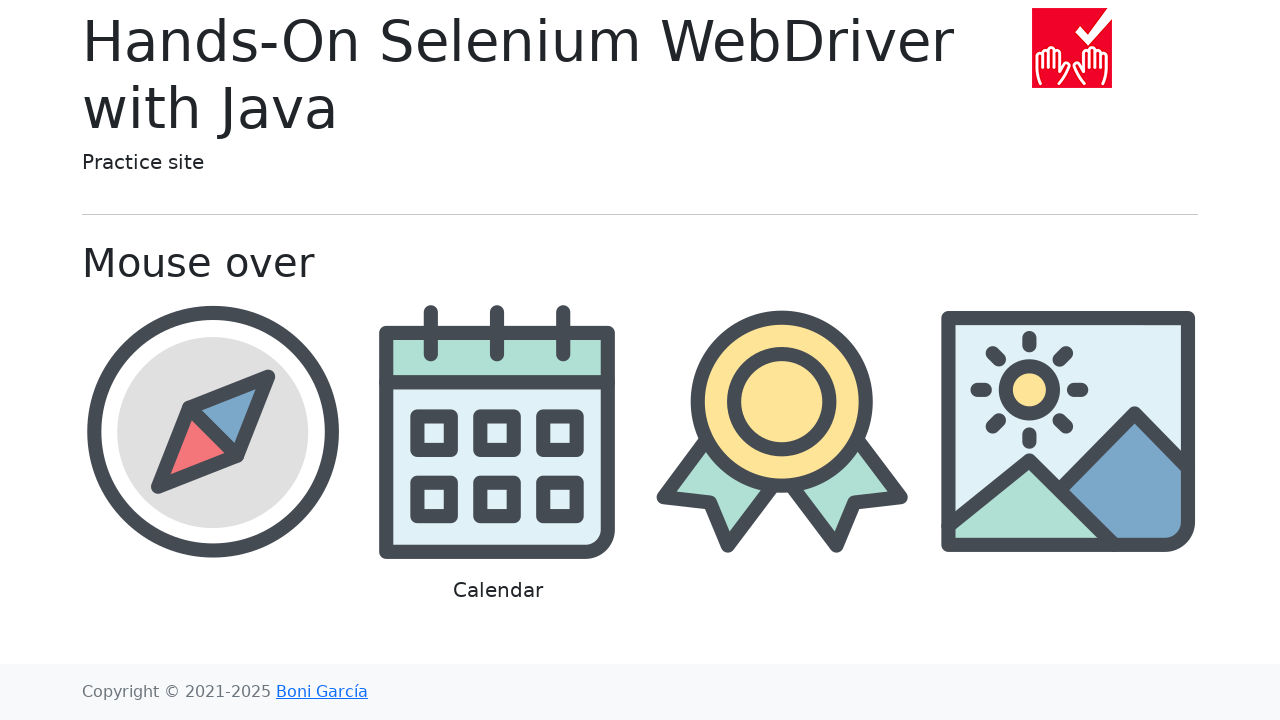

Moved mouse away from calendar image to hide tooltip at (545, 162) on h5
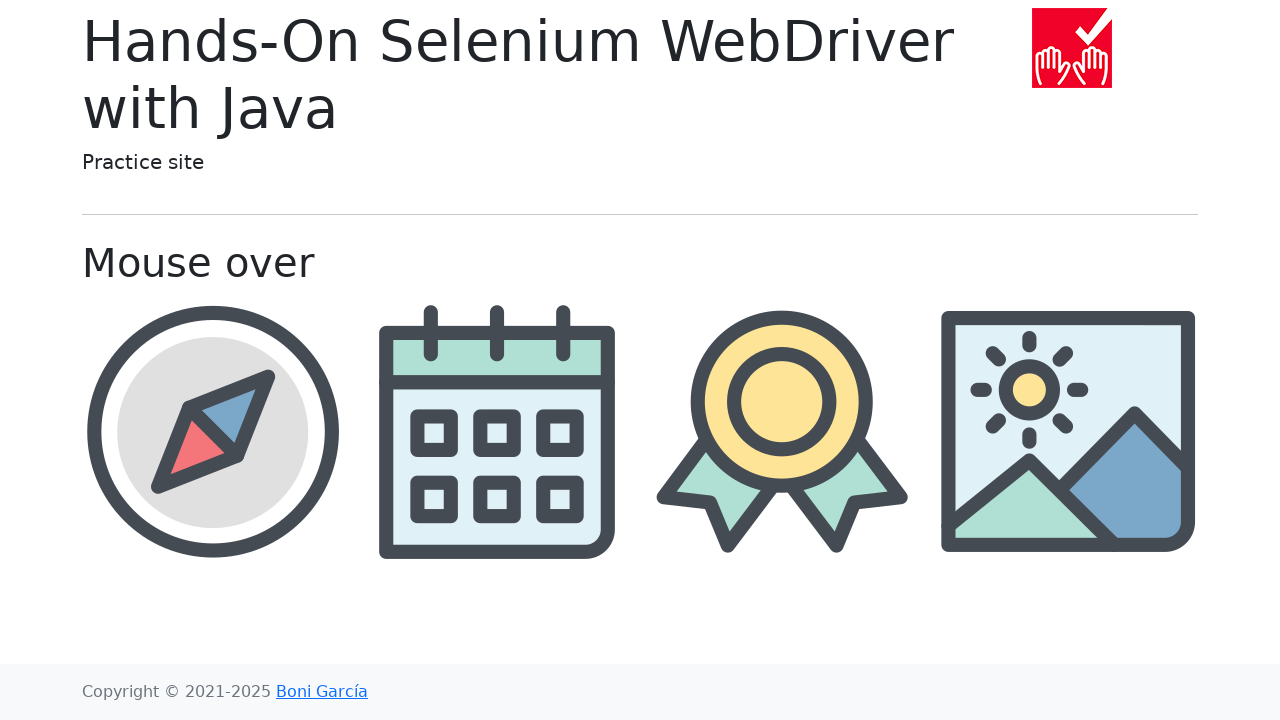

Hovered over award image at (782, 431) on xpath=//img[@src='img/award.png']
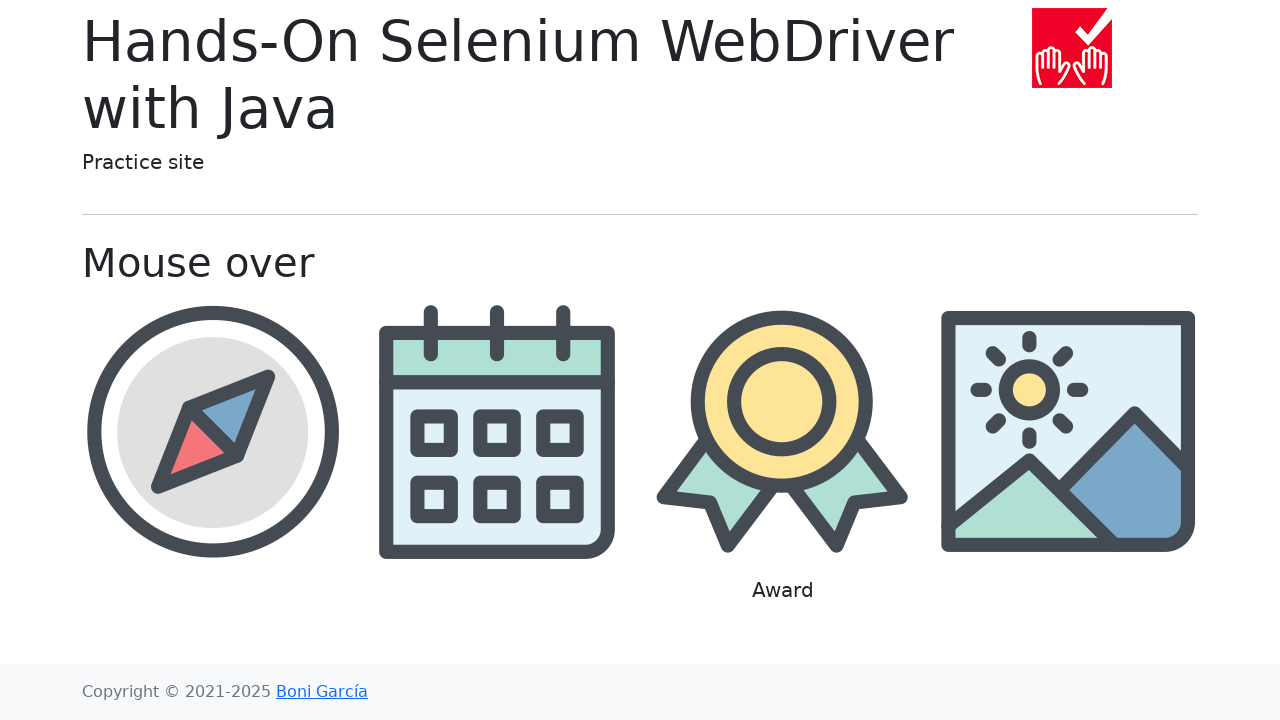

Award tooltip appeared and loaded
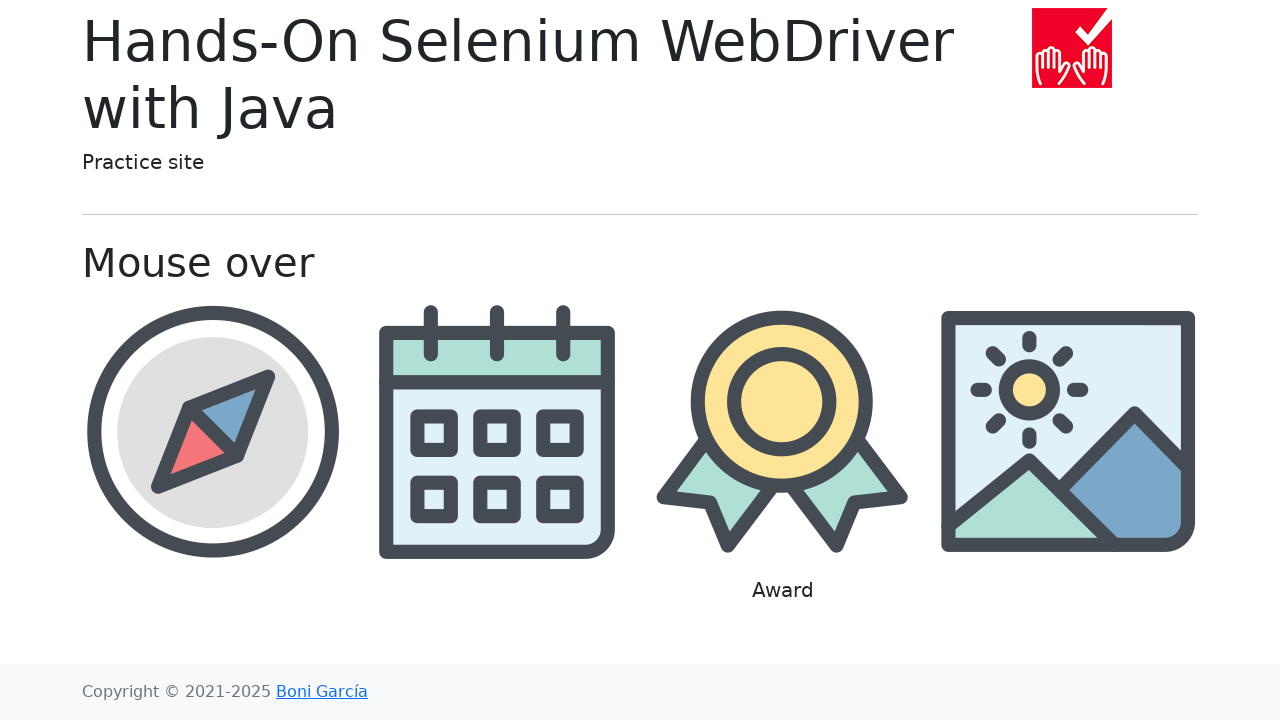

Moved mouse away from award image to hide tooltip at (545, 162) on h5
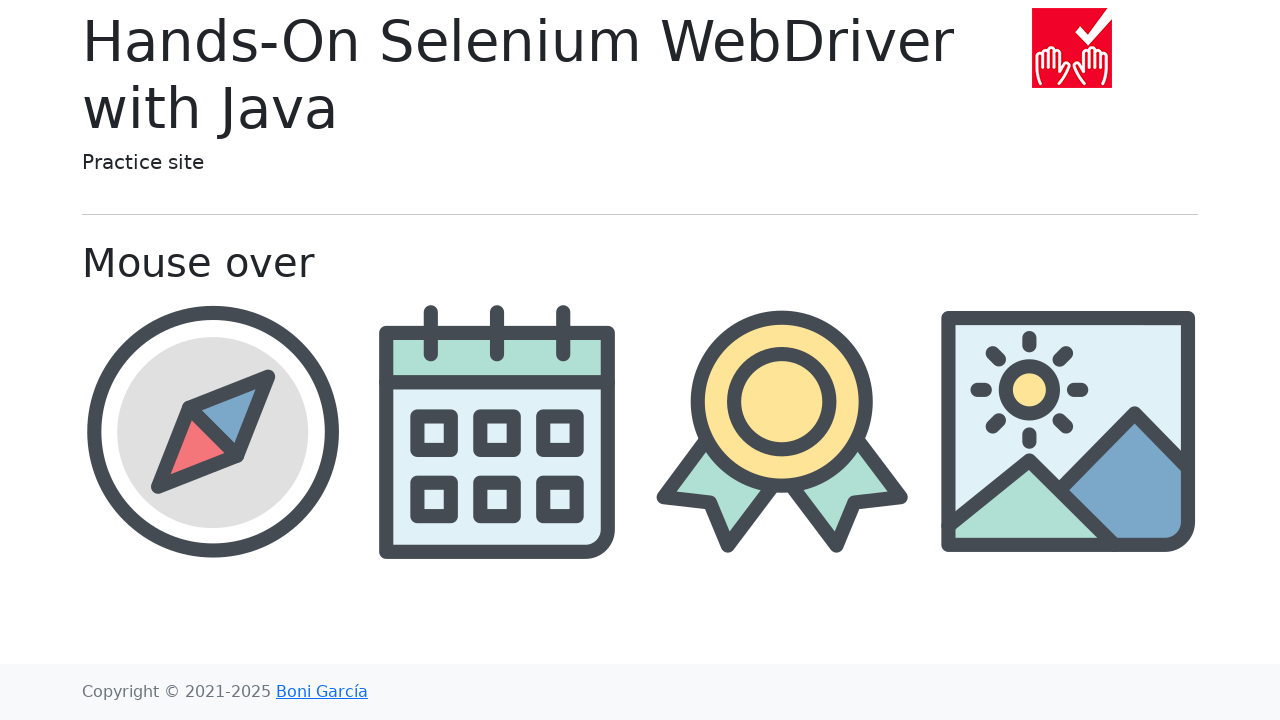

Hovered over landscape image at (1068, 431) on xpath=//img[@src='img/landscape.png']
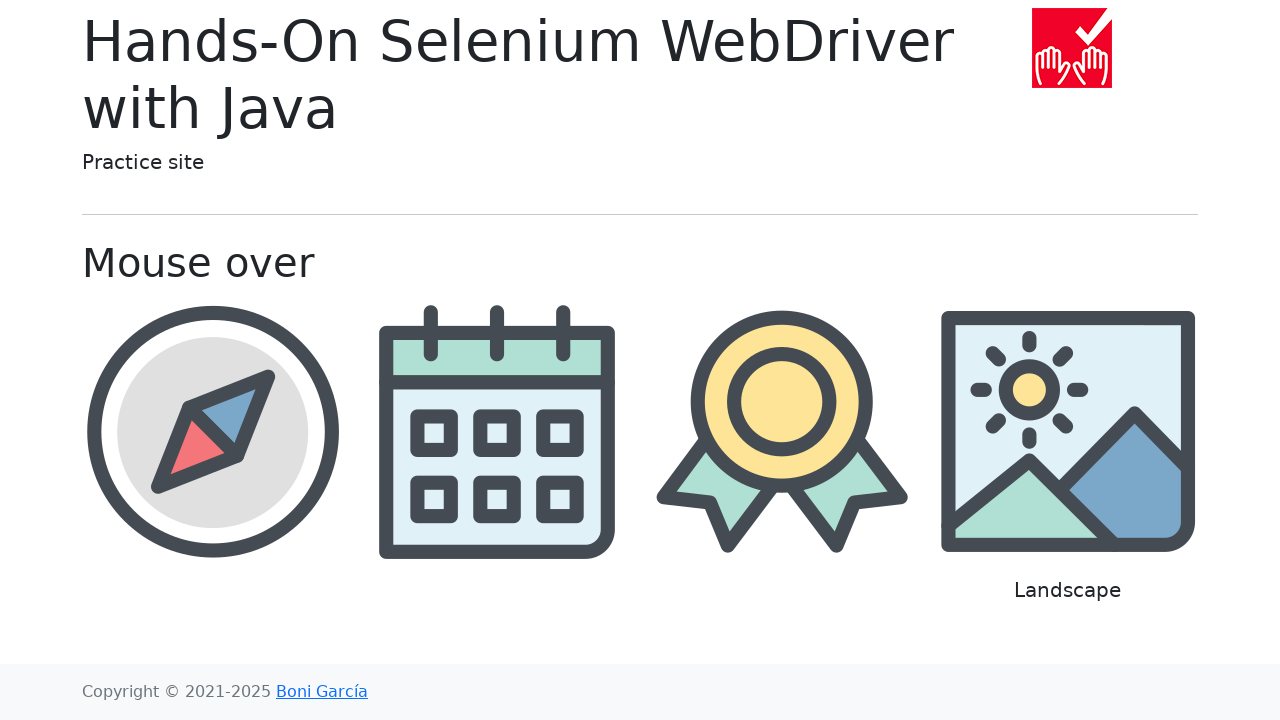

Landscape tooltip appeared and loaded
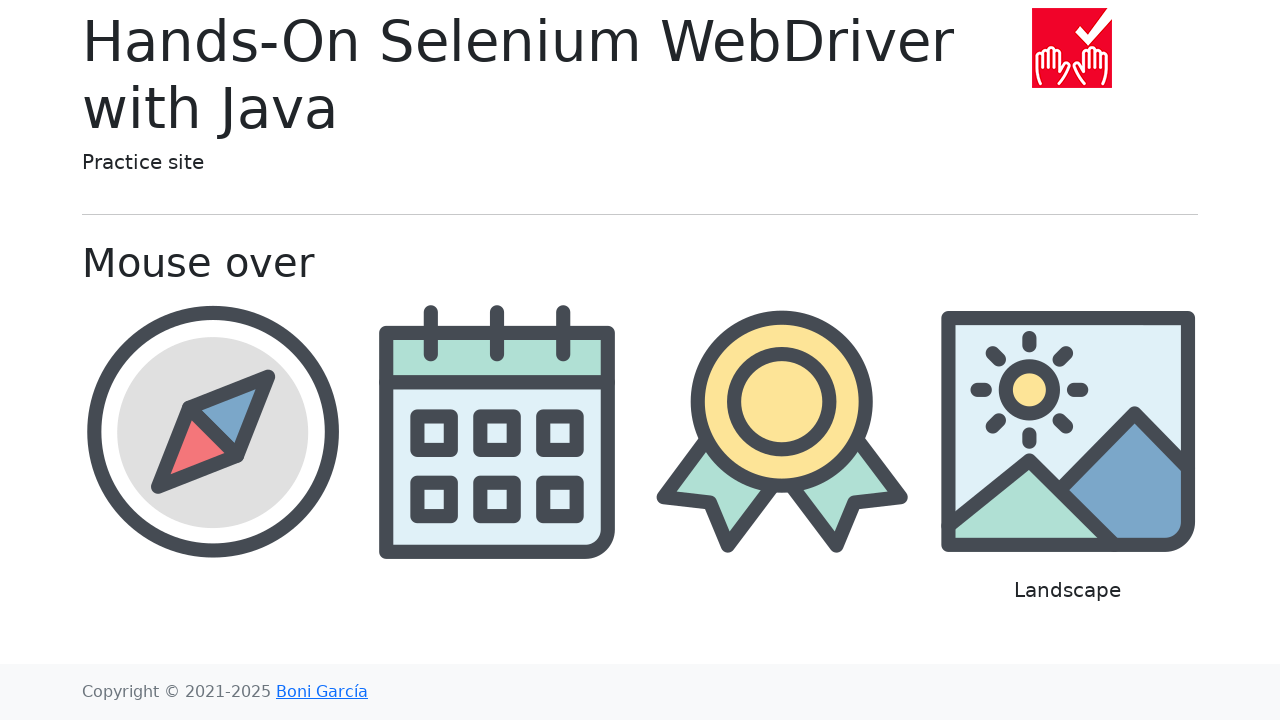

Moved mouse away from landscape image to hide tooltip at (545, 162) on h5
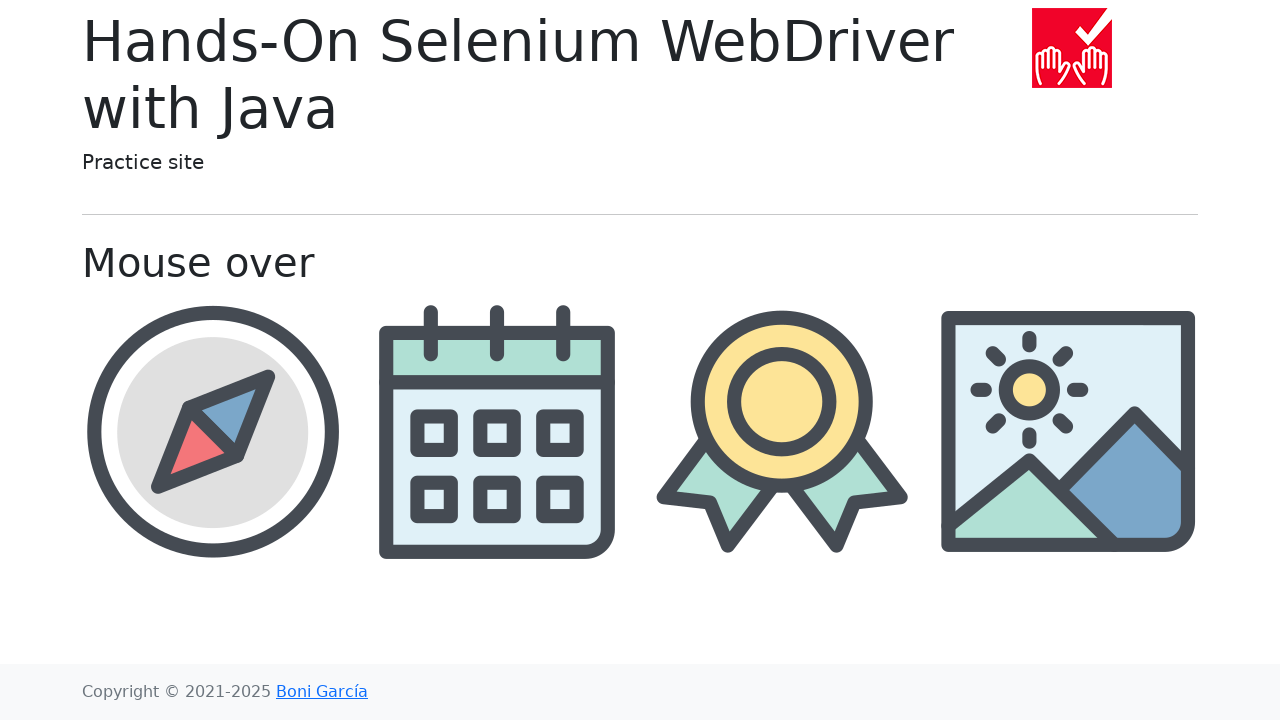

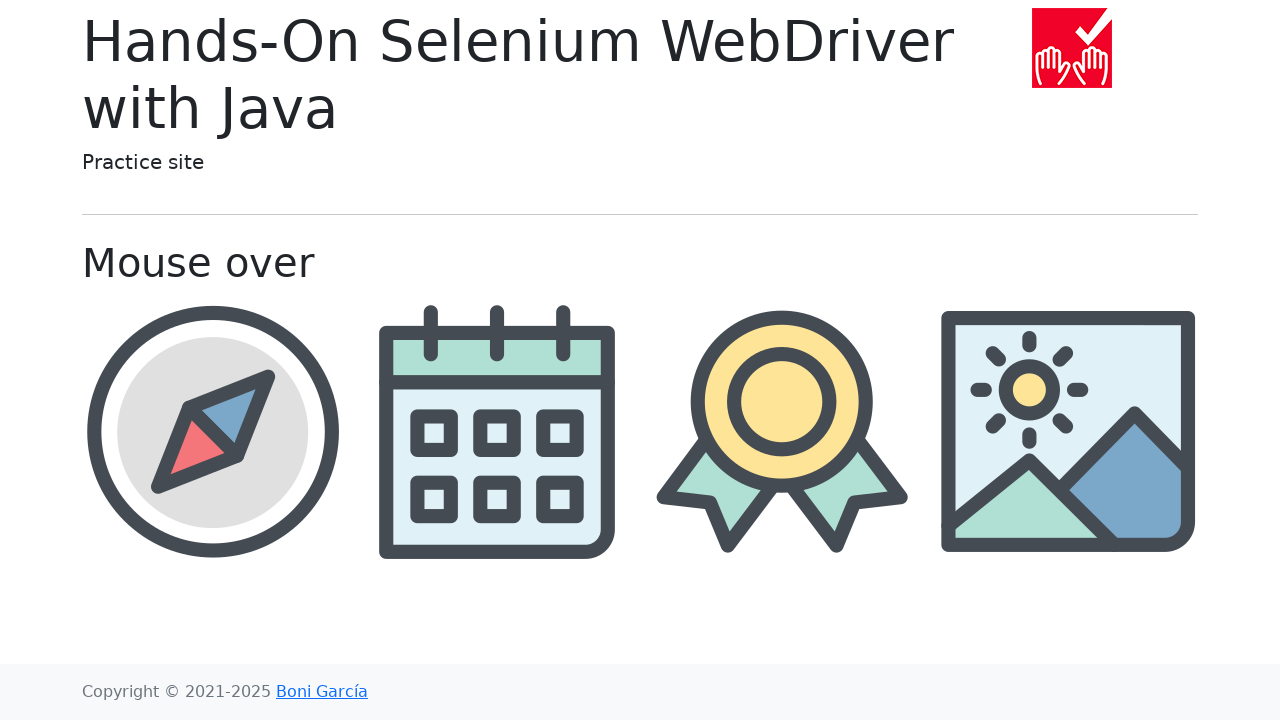